Tests email field validation with various invalid email formats to ensure proper validation

Starting URL: https://katalon-test.s3.amazonaws.com/aut/html/form.html

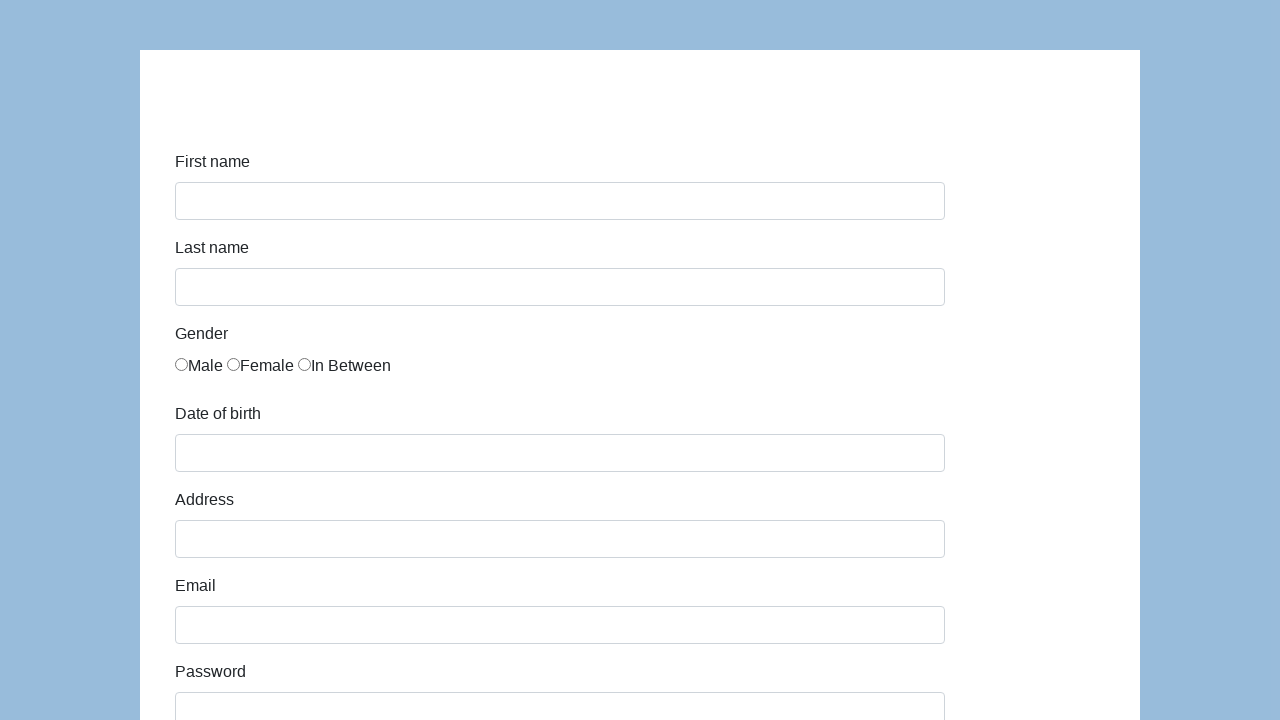

Navigated to email validation form page
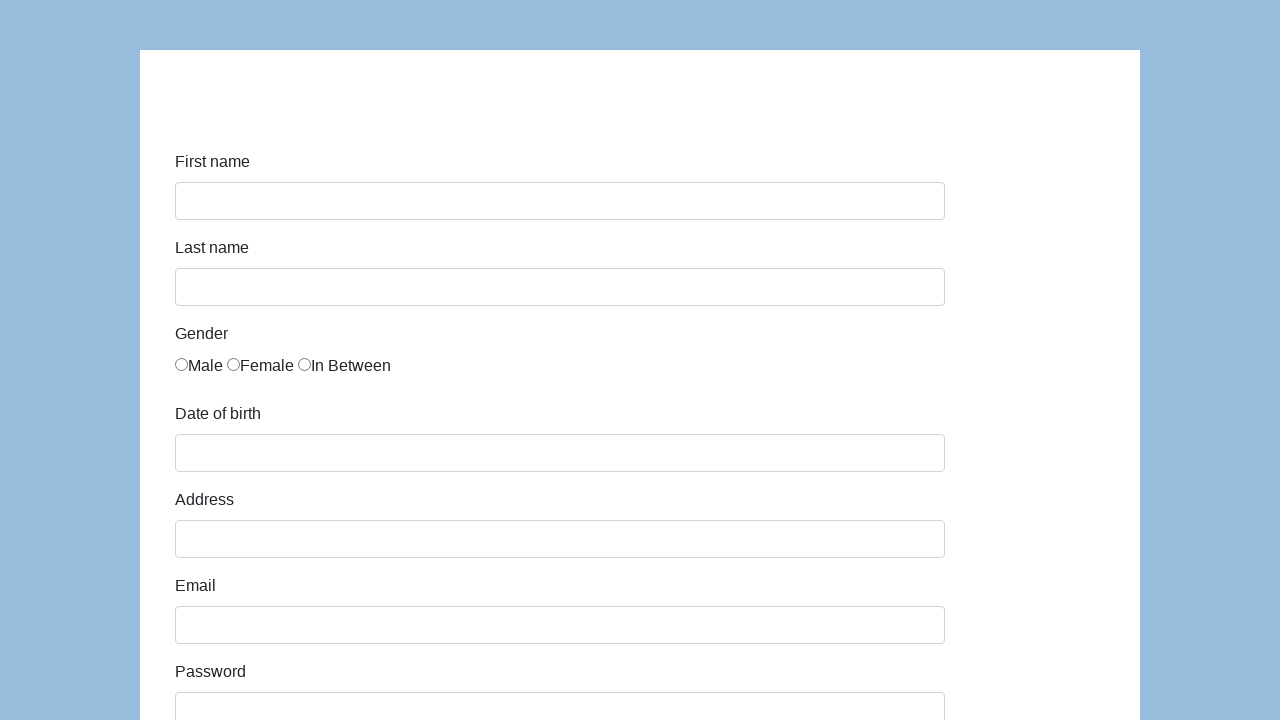

Cleared email field on #email
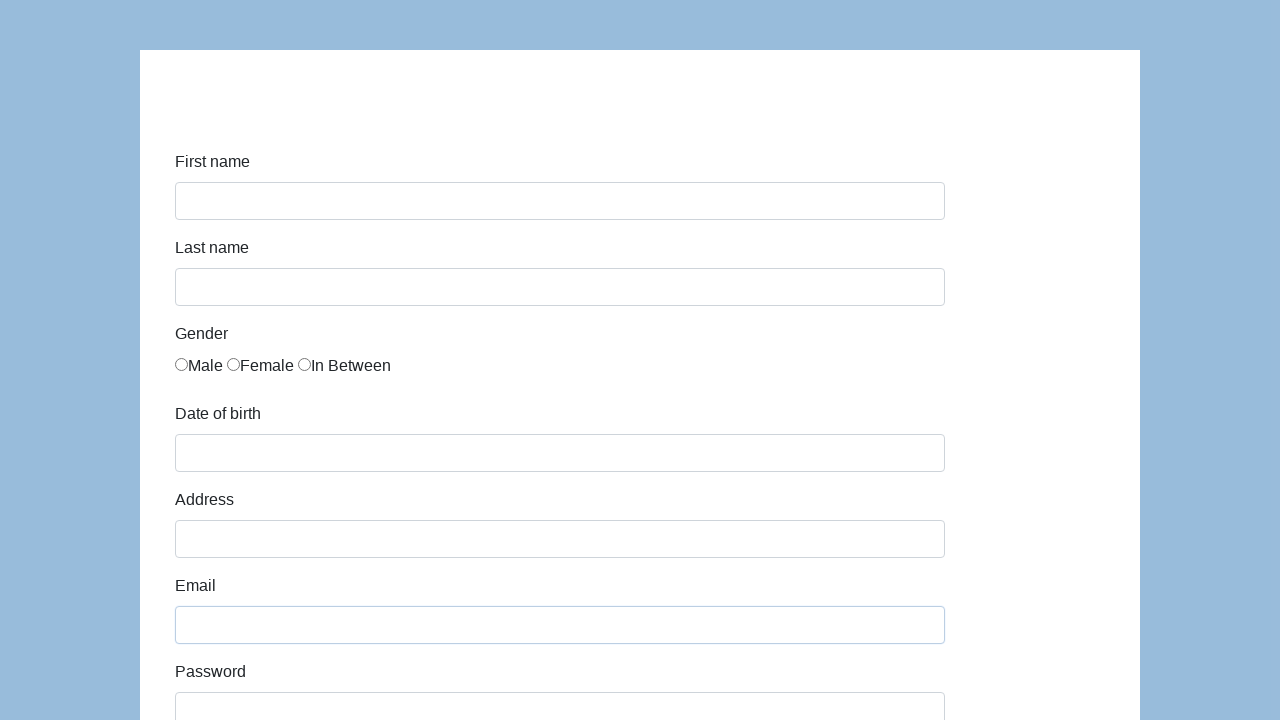

Entered invalid email format: 'invalid-email' on #email
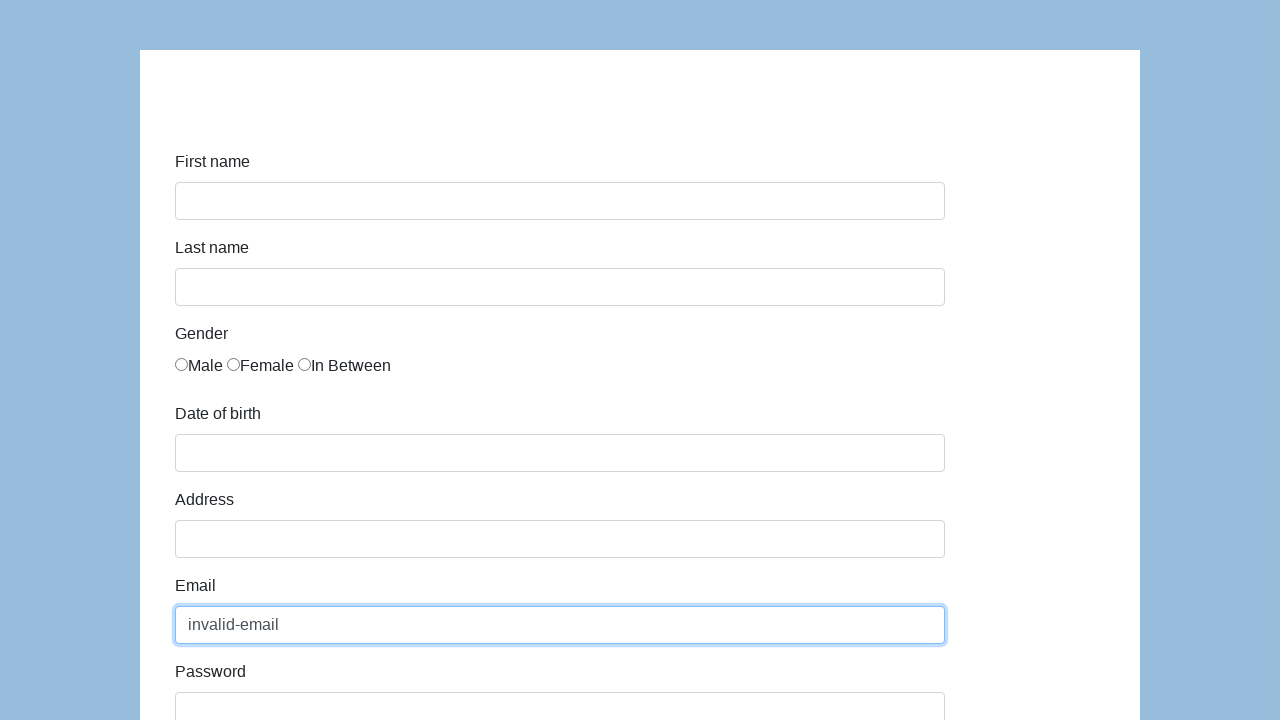

Attempted to submit form with invalid email: 'invalid-email' at (213, 665) on #submit
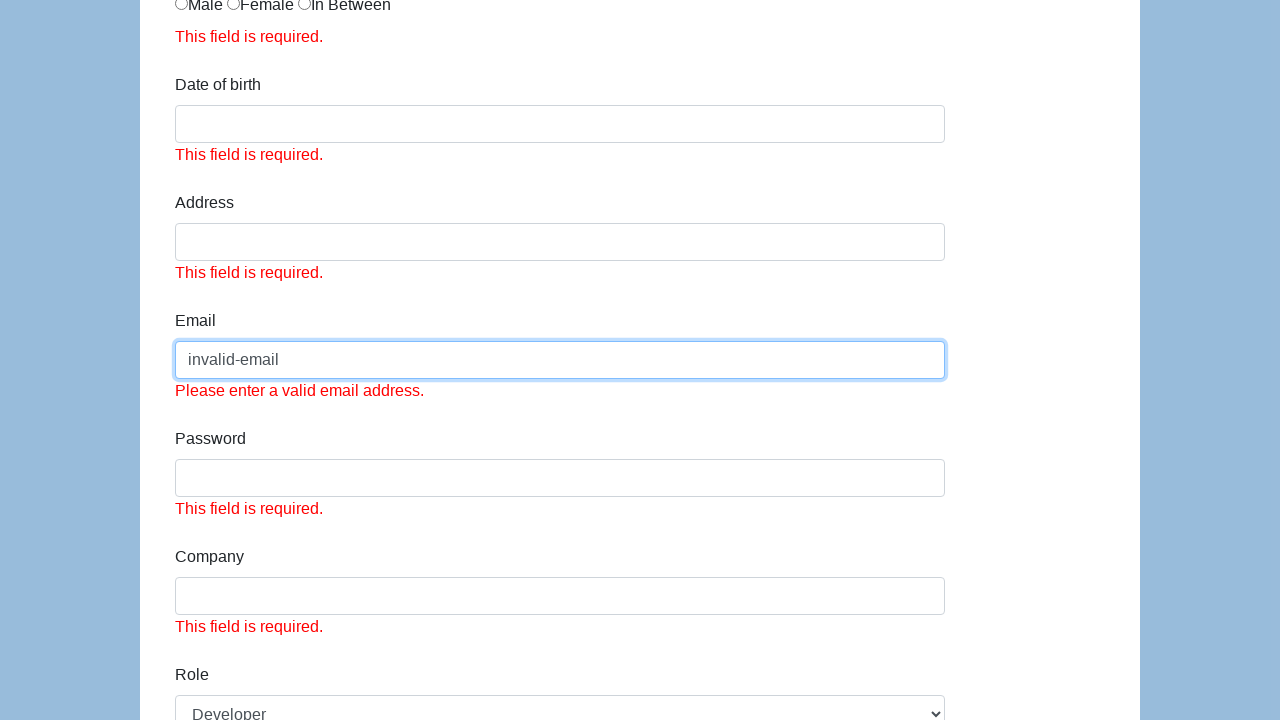

Cleared email field on #email
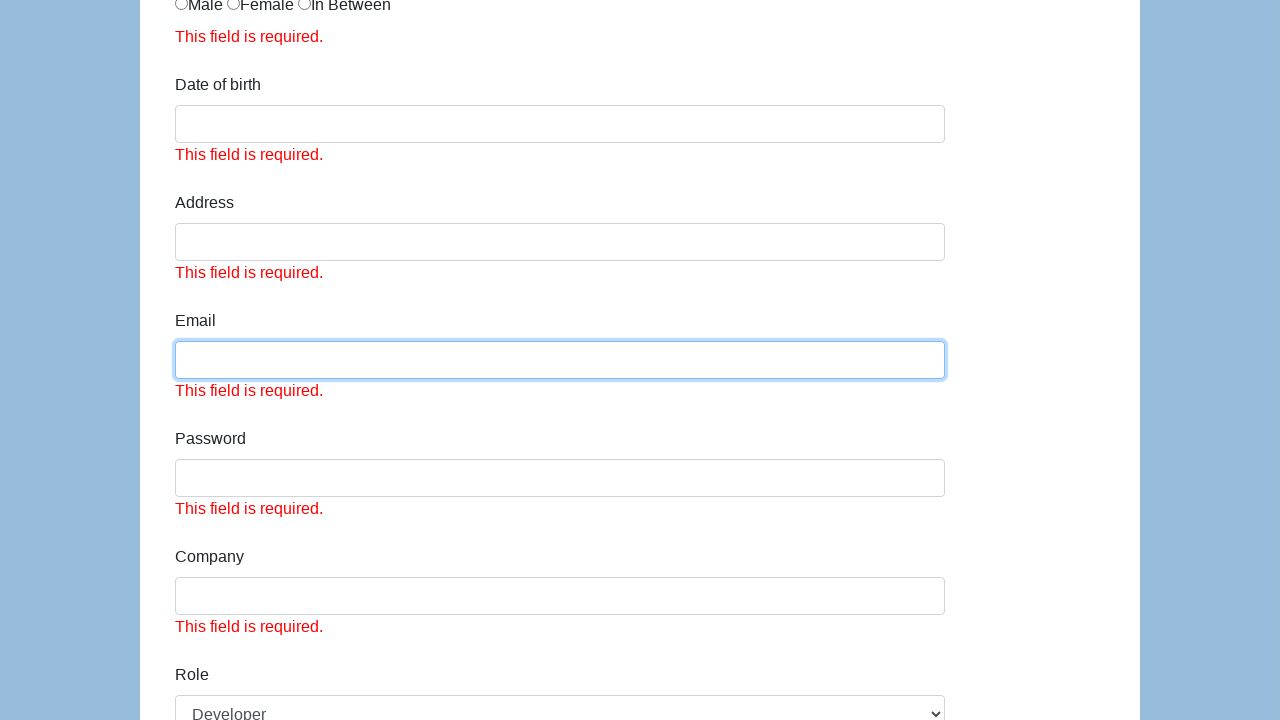

Entered invalid email format: '@domain.com' on #email
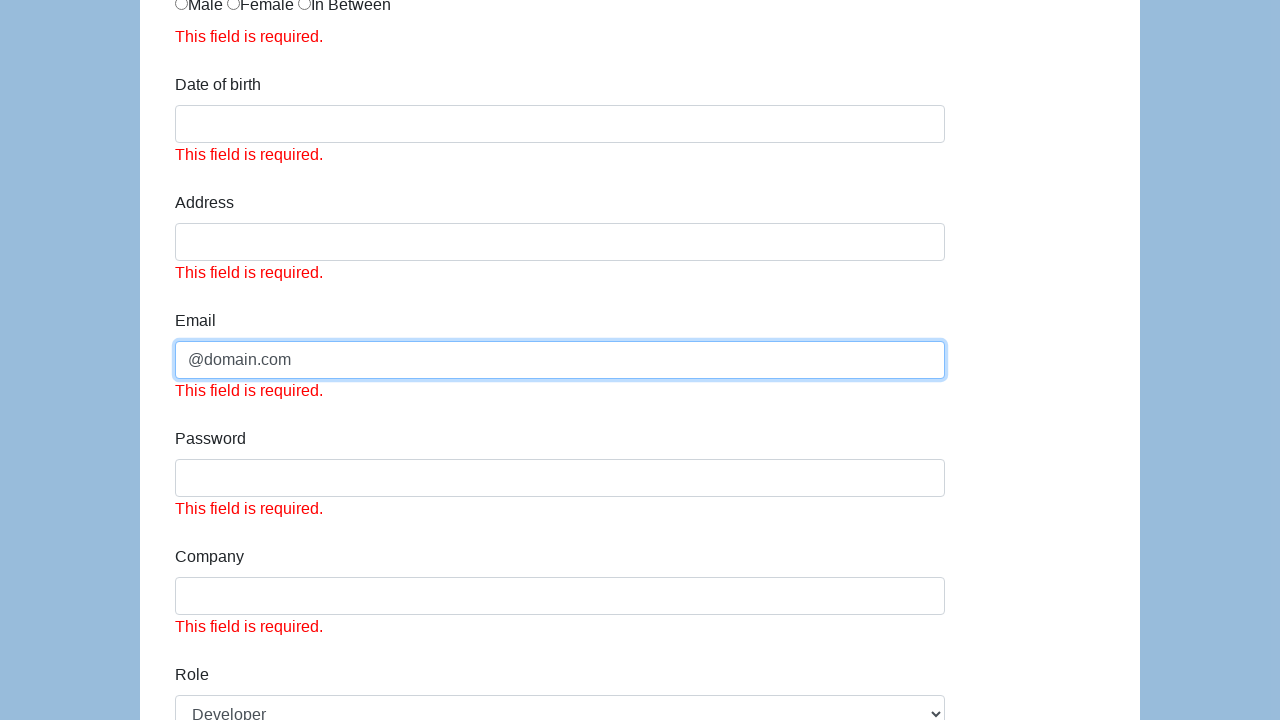

Attempted to submit form with invalid email: '@domain.com' at (213, 665) on #submit
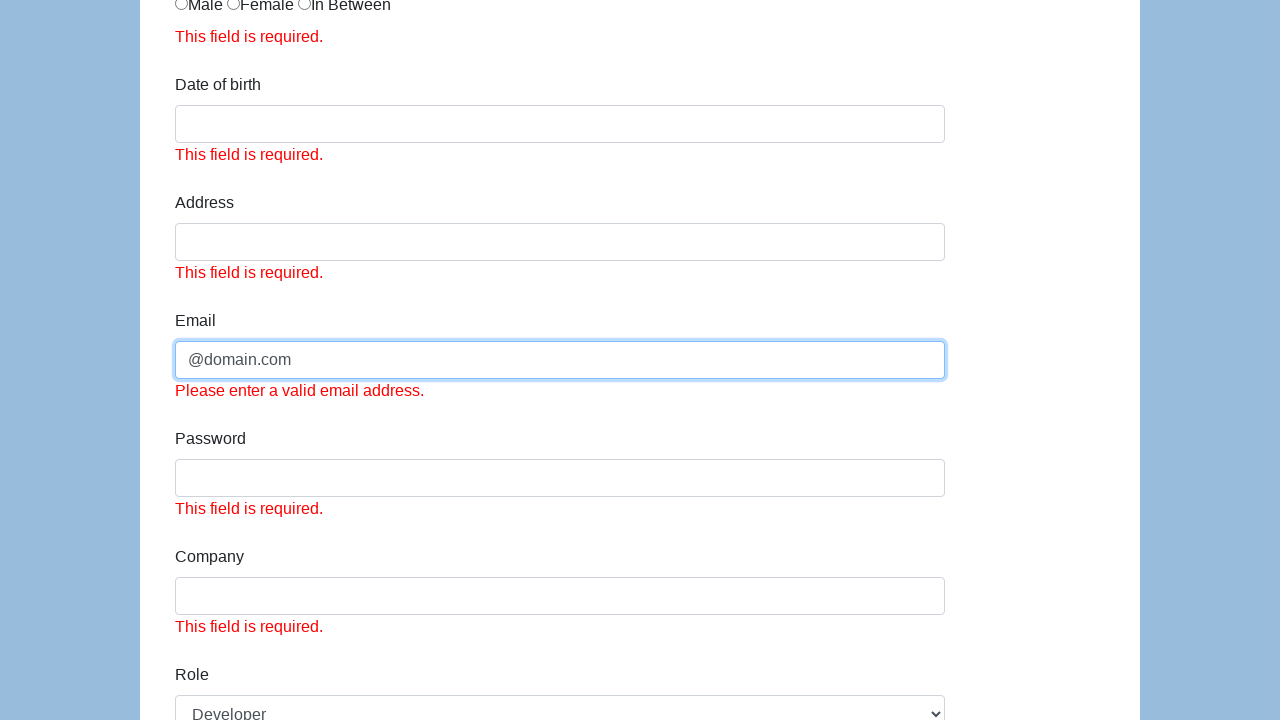

Cleared email field on #email
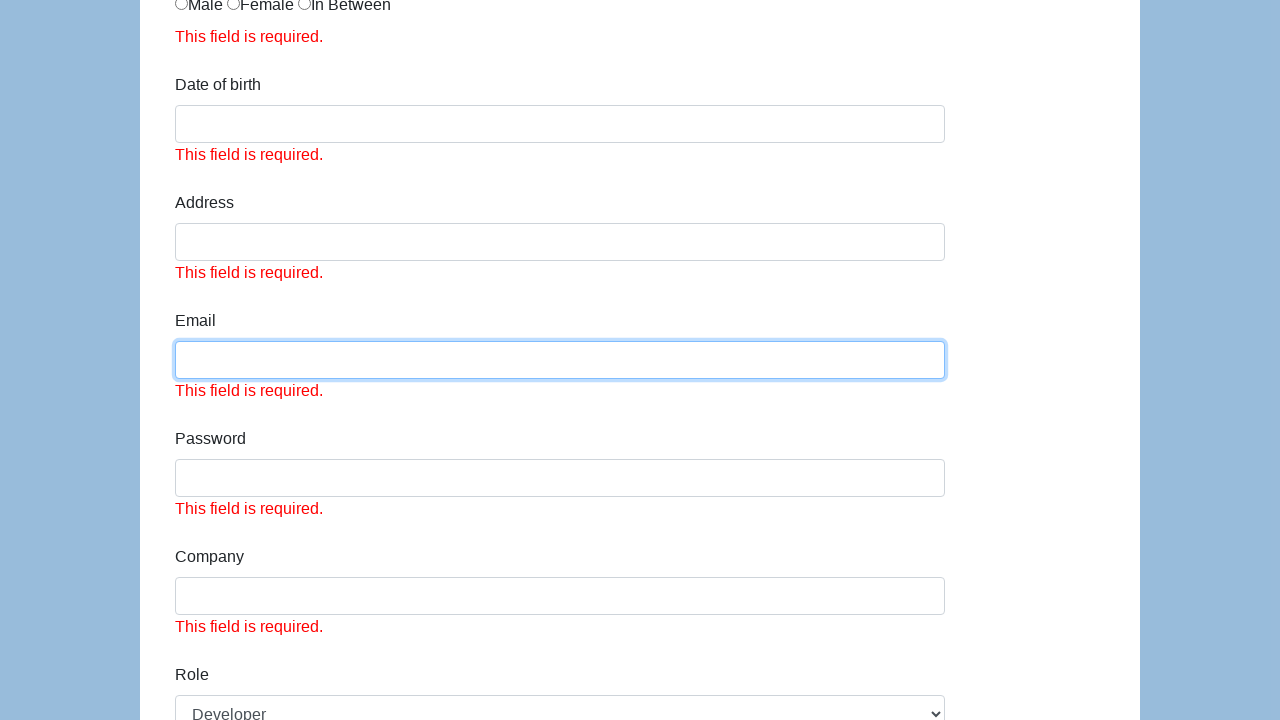

Entered invalid email format: 'user@' on #email
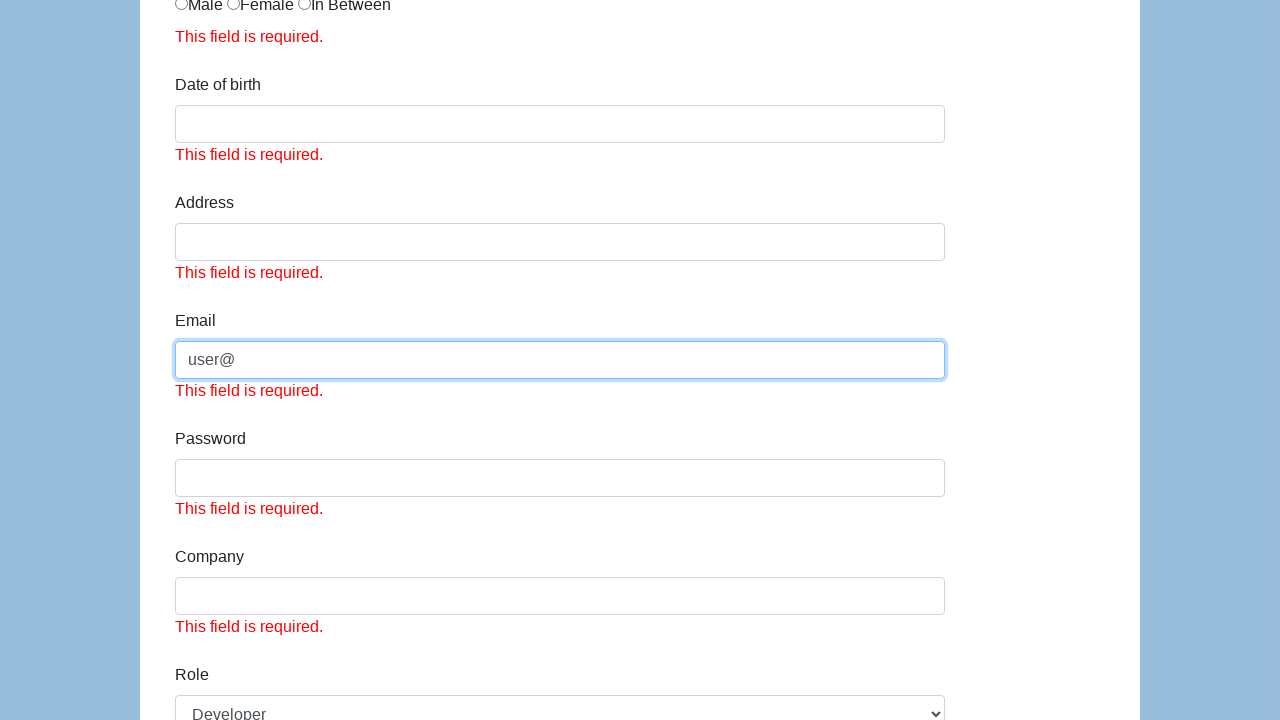

Attempted to submit form with invalid email: 'user@' at (213, 665) on #submit
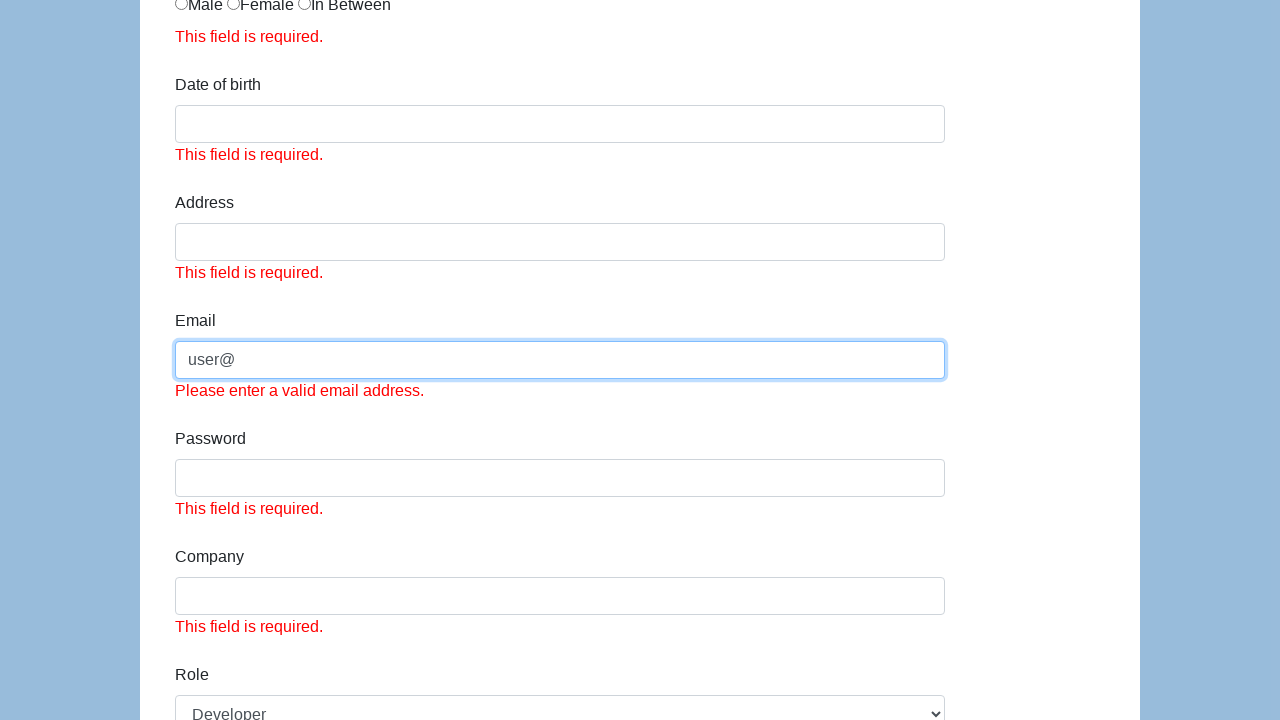

Cleared email field on #email
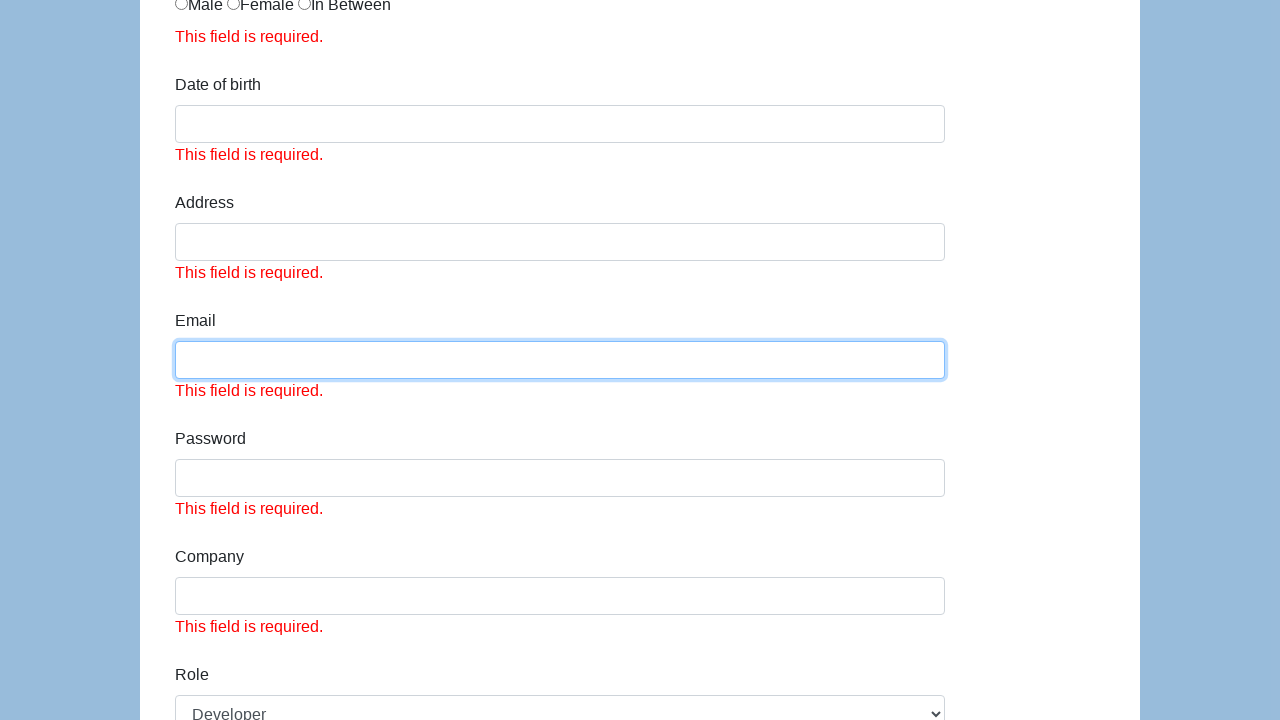

Entered invalid email format: 'user..name@domain.com' on #email
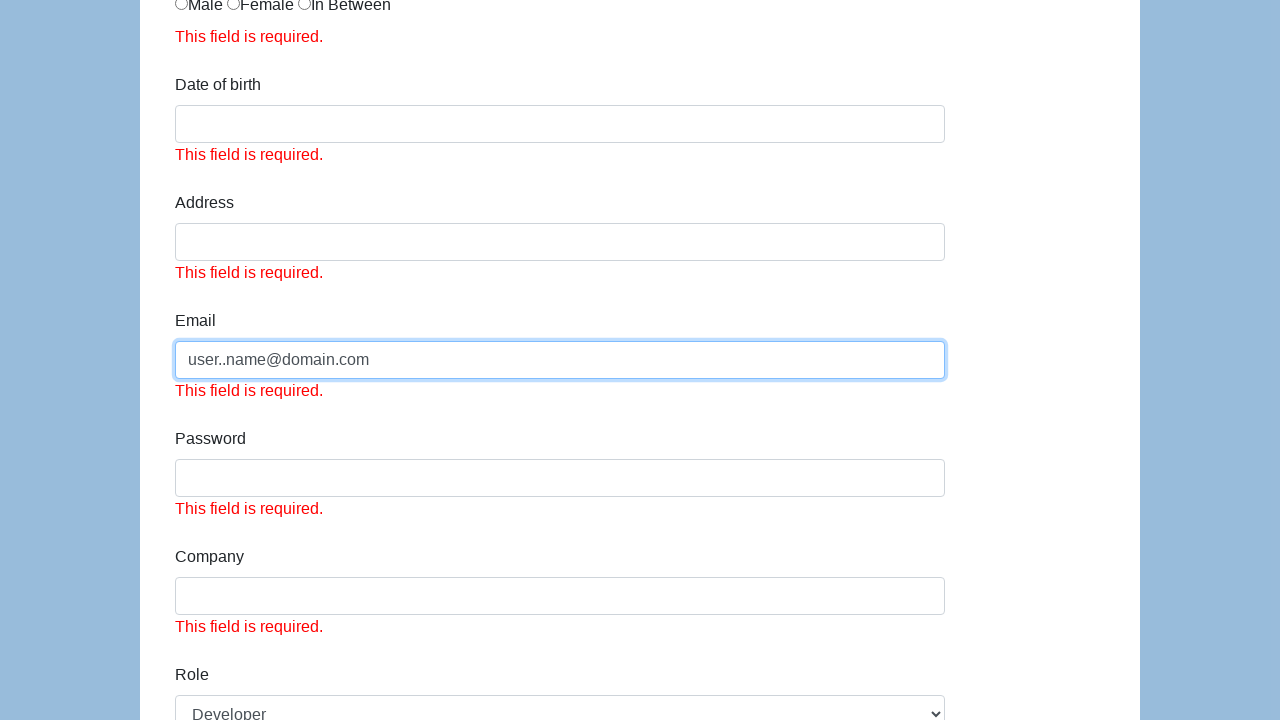

Attempted to submit form with invalid email: 'user..name@domain.com' at (213, 665) on #submit
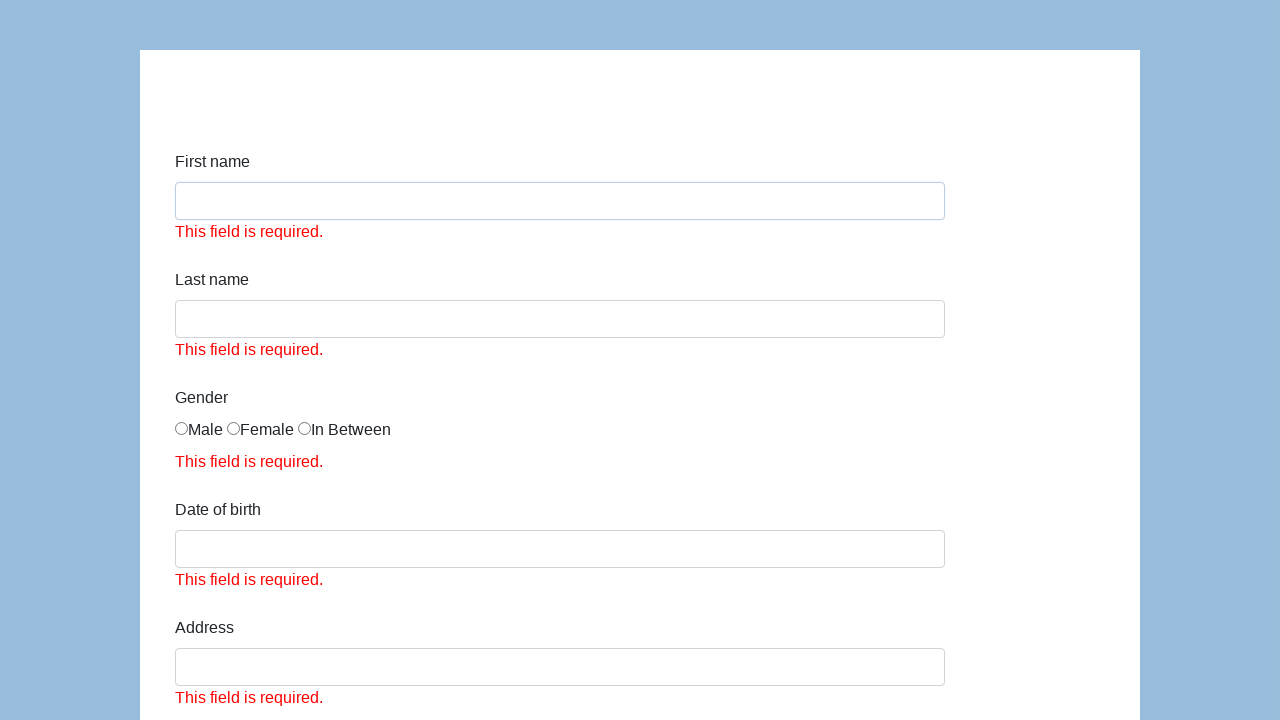

Cleared email field on #email
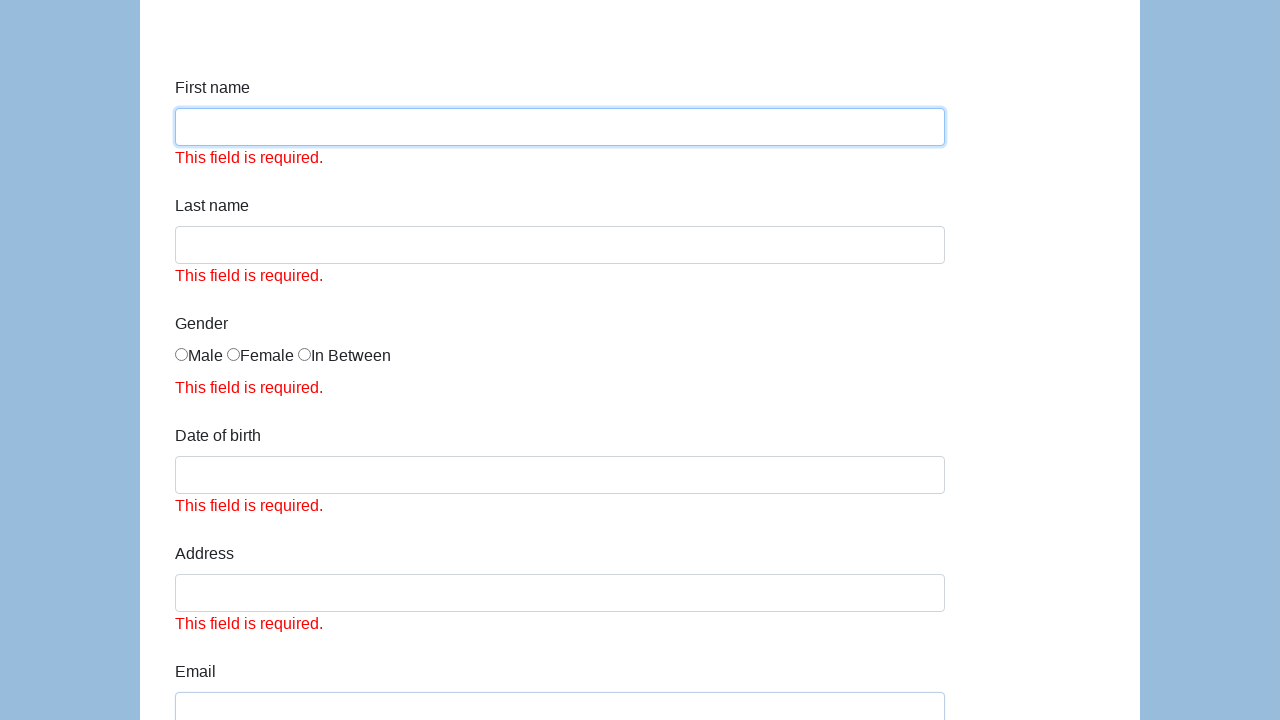

Entered invalid email format: 'user@domain' on #email
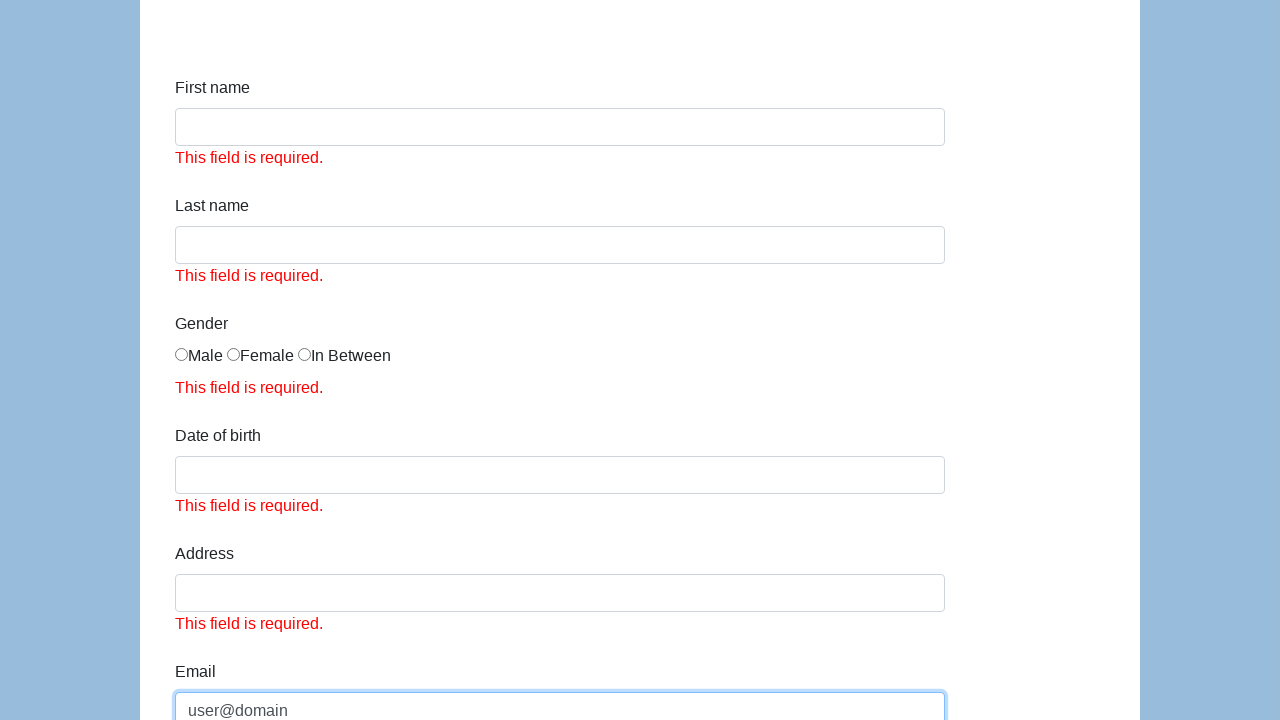

Attempted to submit form with invalid email: 'user@domain' at (213, 665) on #submit
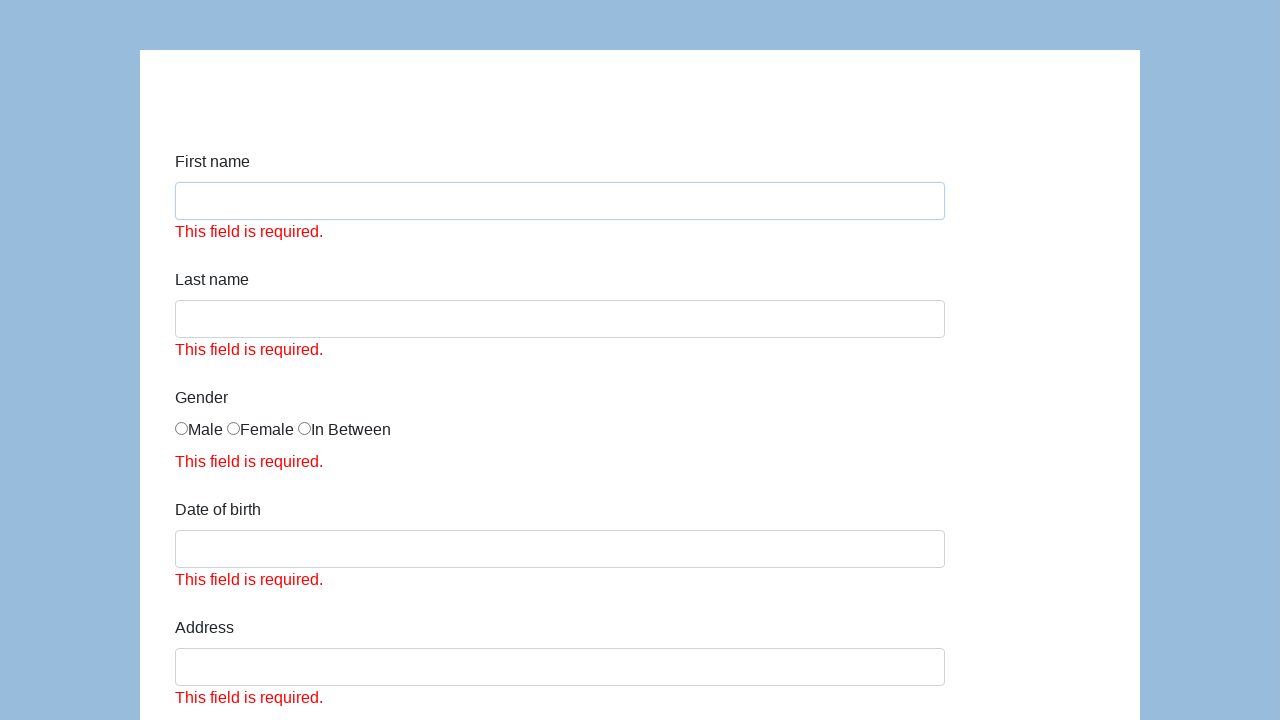

Cleared email field on #email
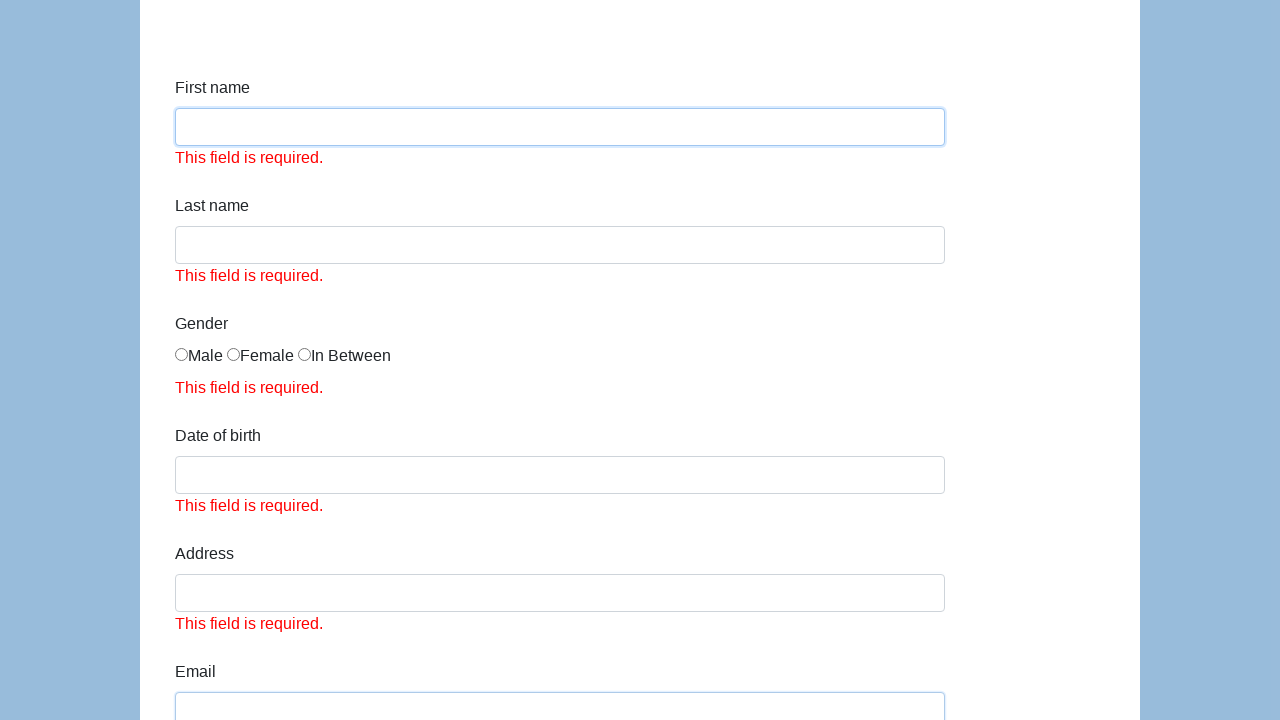

Entered invalid email format: 'user name@domain.com' on #email
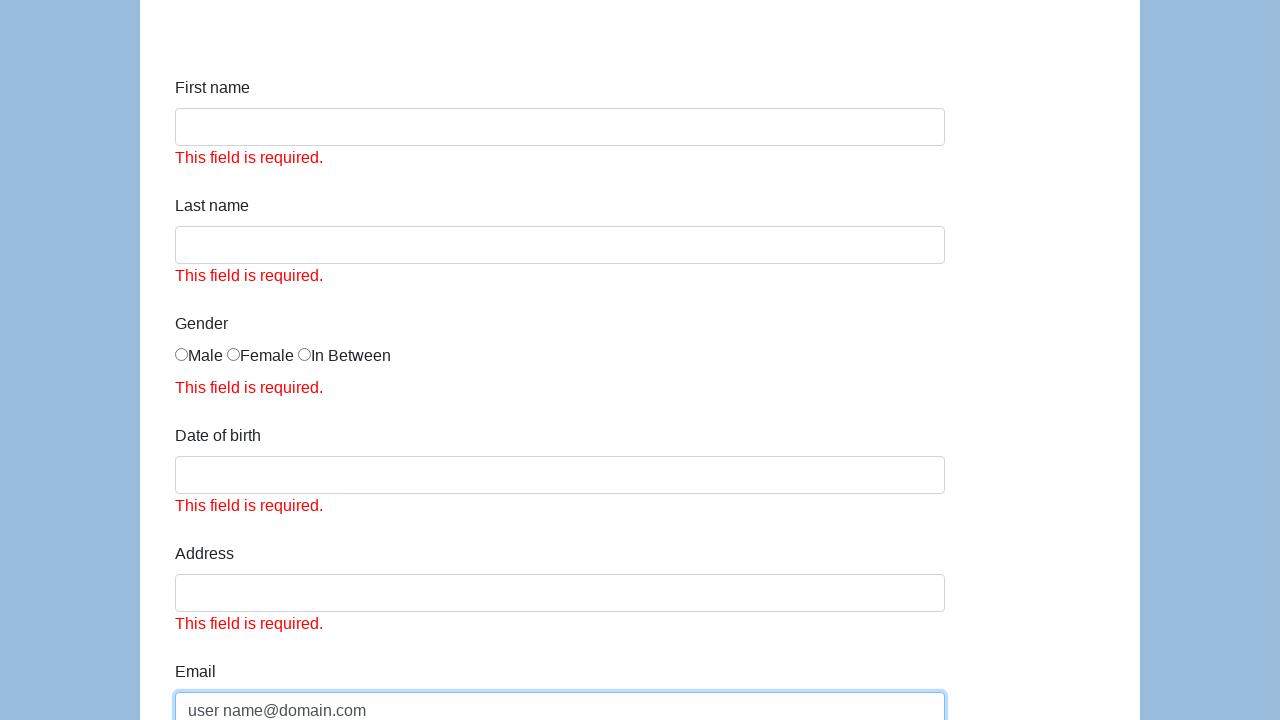

Attempted to submit form with invalid email: 'user name@domain.com' at (213, 665) on #submit
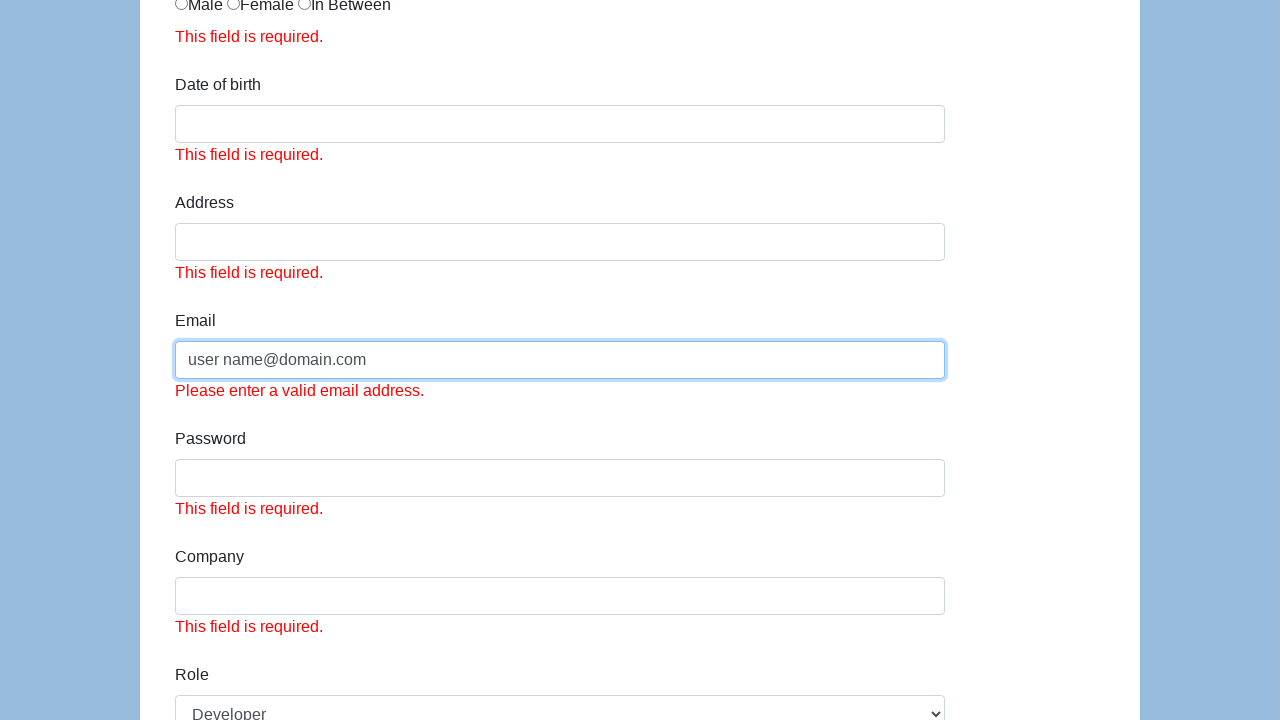

Cleared email field on #email
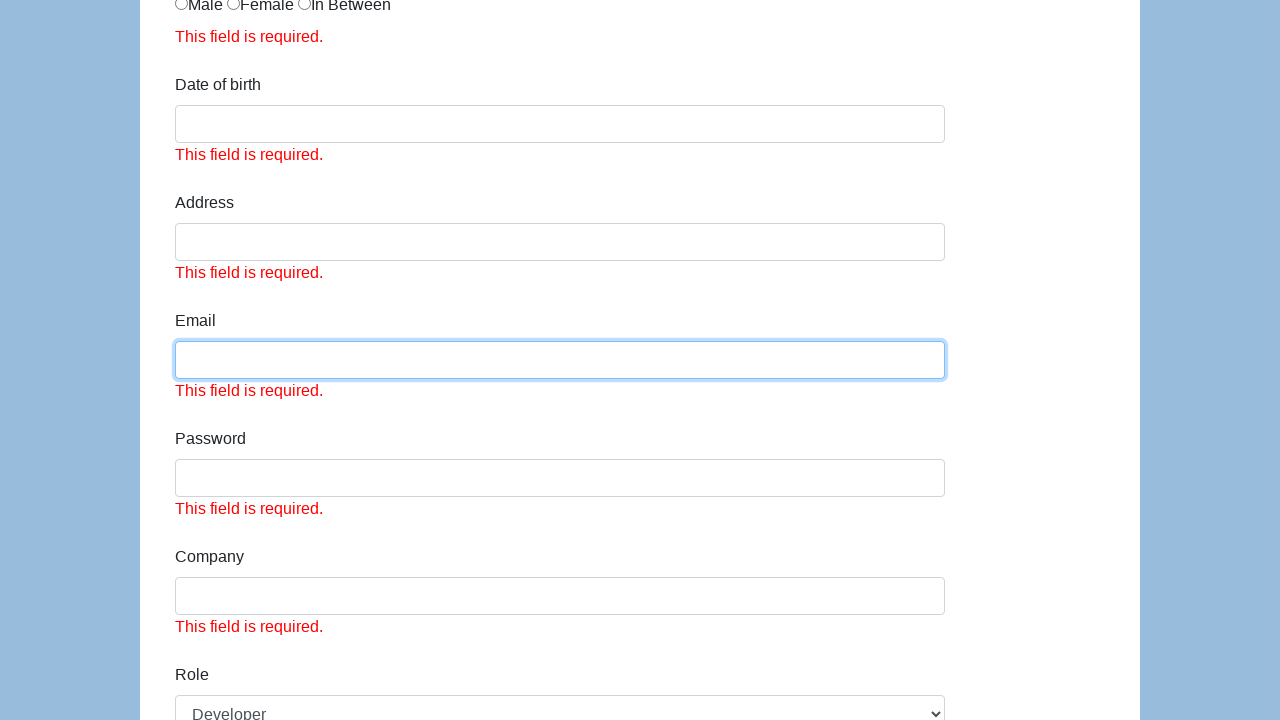

Entered invalid email format: 'user@domain..com' on #email
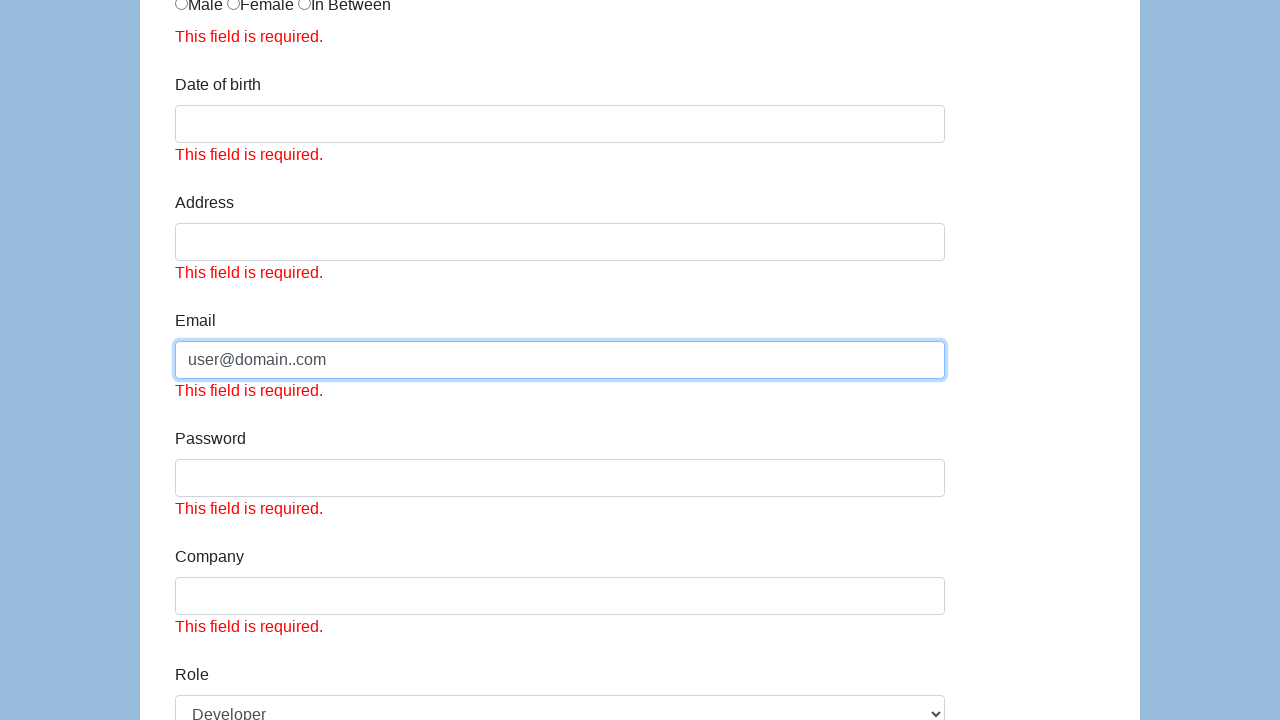

Attempted to submit form with invalid email: 'user@domain..com' at (213, 665) on #submit
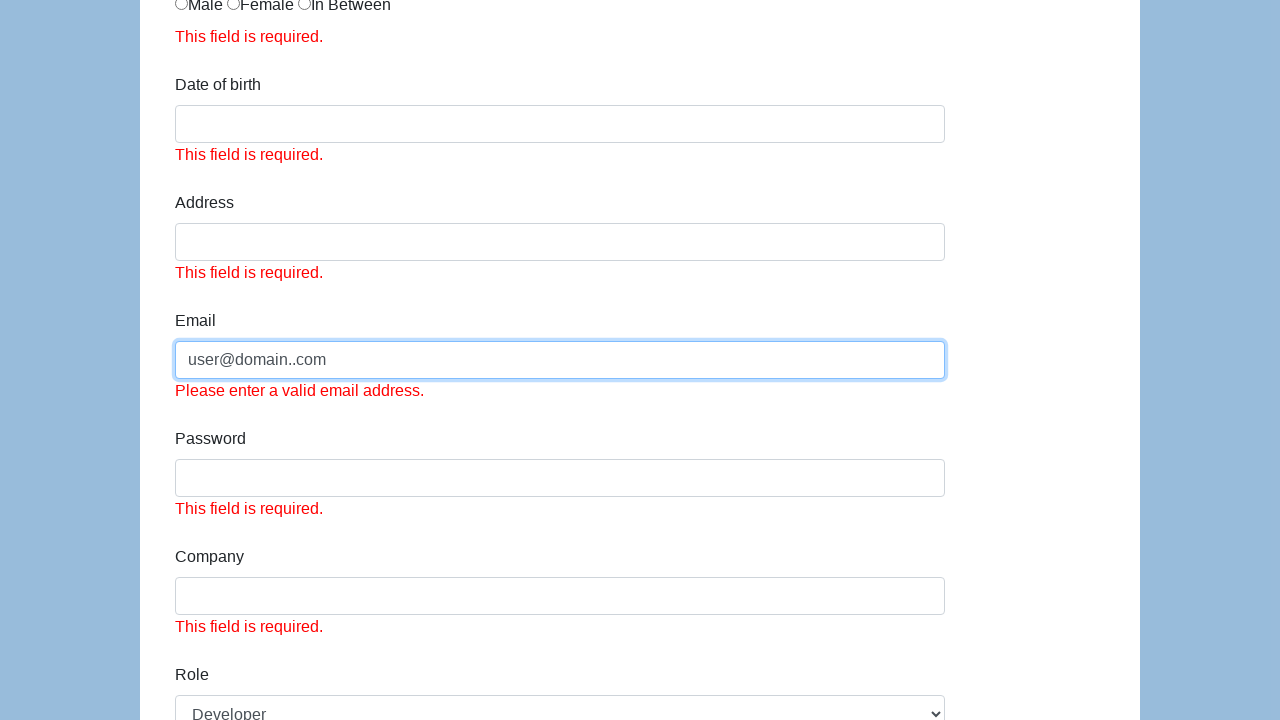

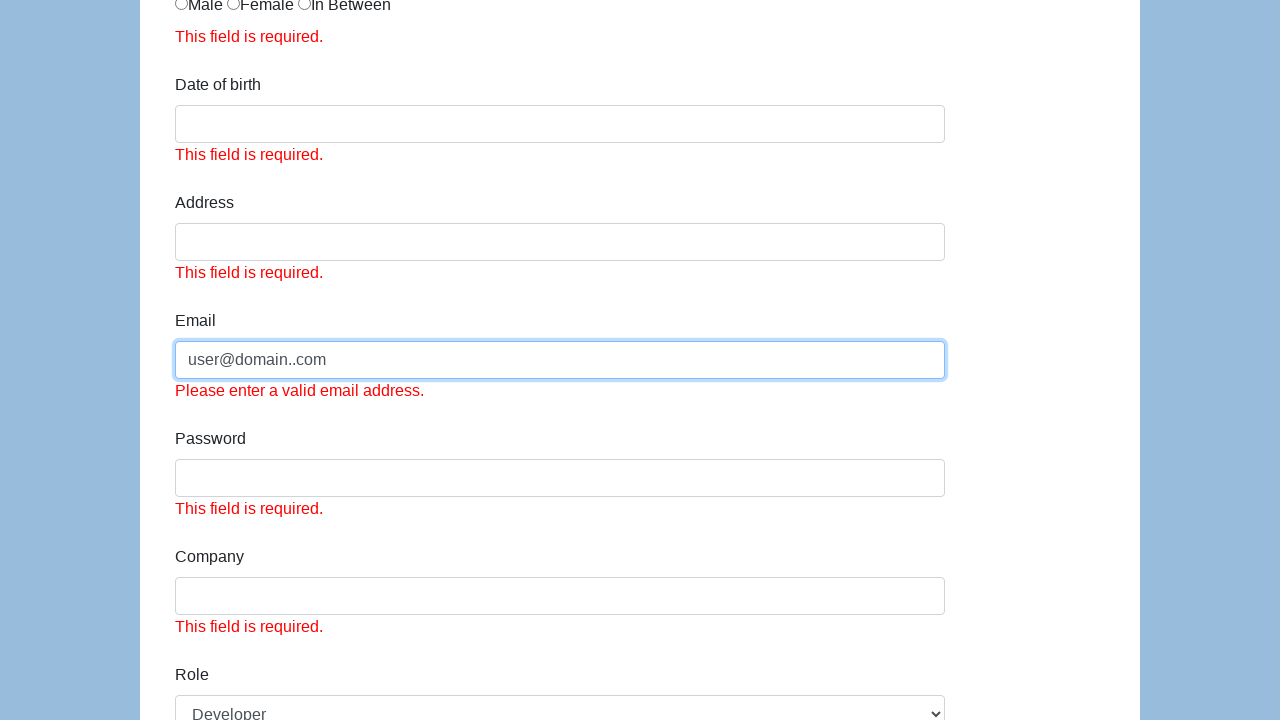